Tests editing a todo item by double-clicking, filling new text, and pressing Enter

Starting URL: https://demo.playwright.dev/todomvc

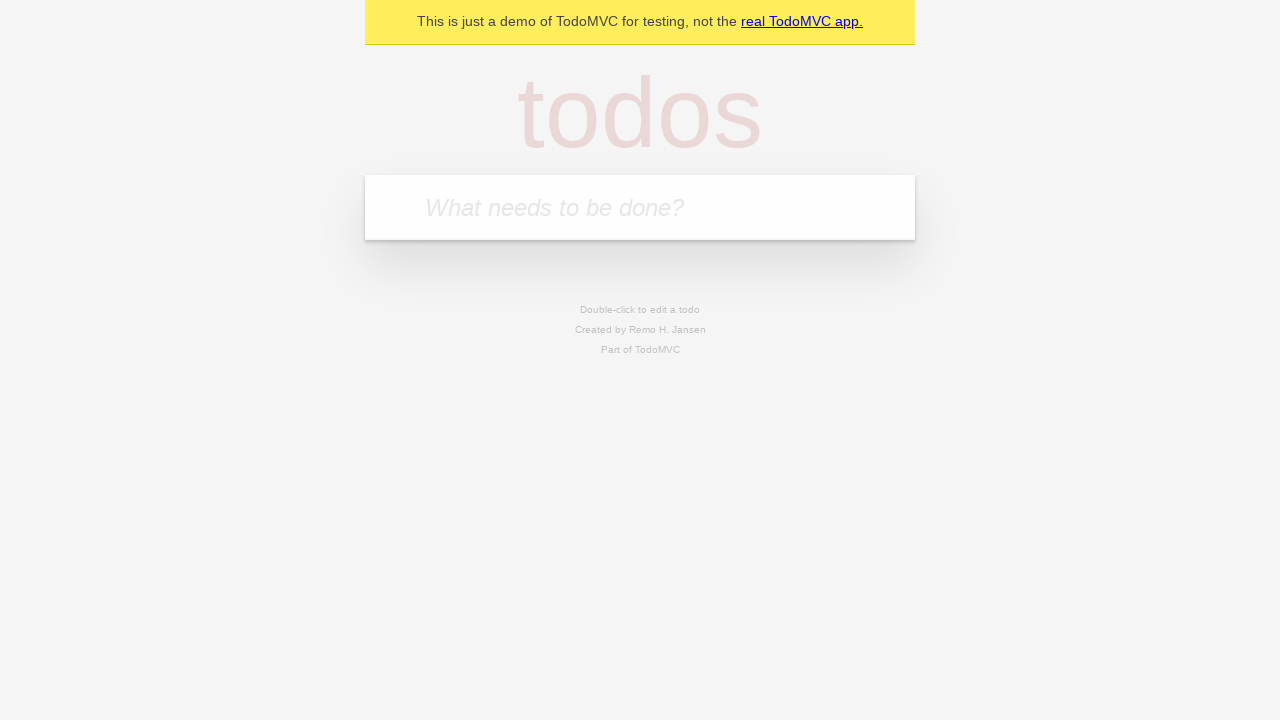

Filled todo input field with 'buy some cheese' on internal:attr=[placeholder="What needs to be done?"i]
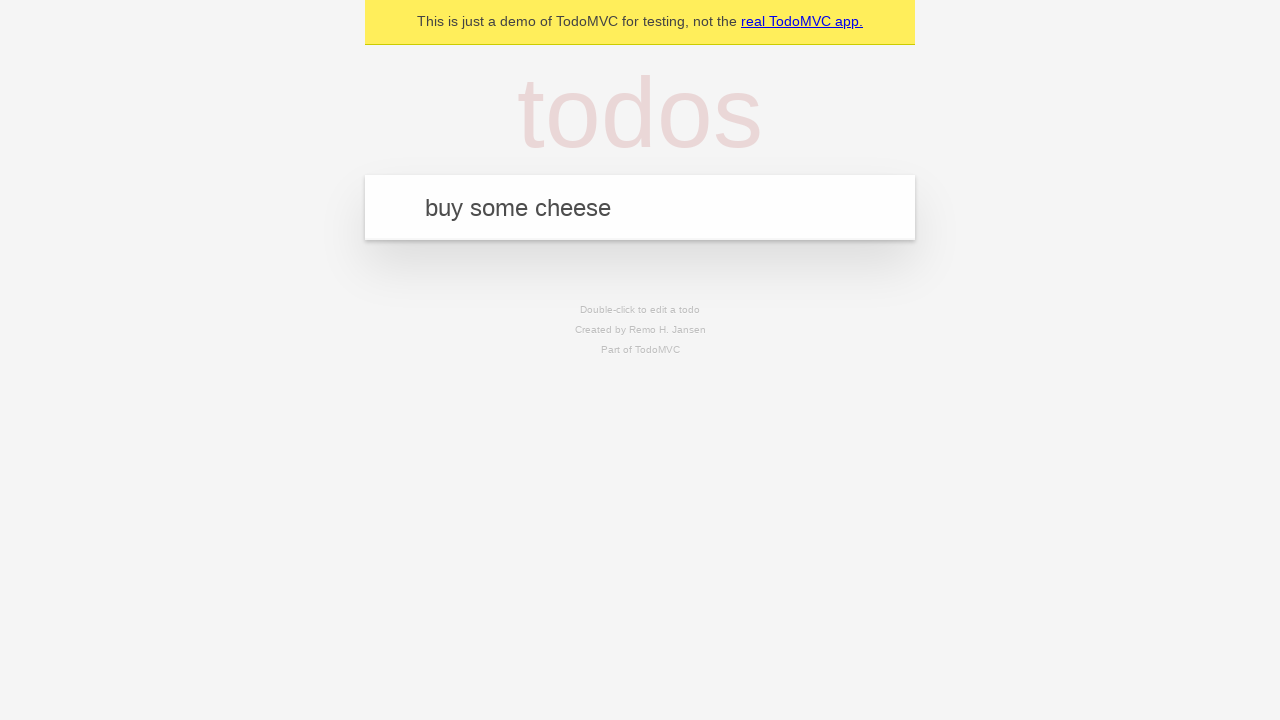

Pressed Enter to create todo item 'buy some cheese' on internal:attr=[placeholder="What needs to be done?"i]
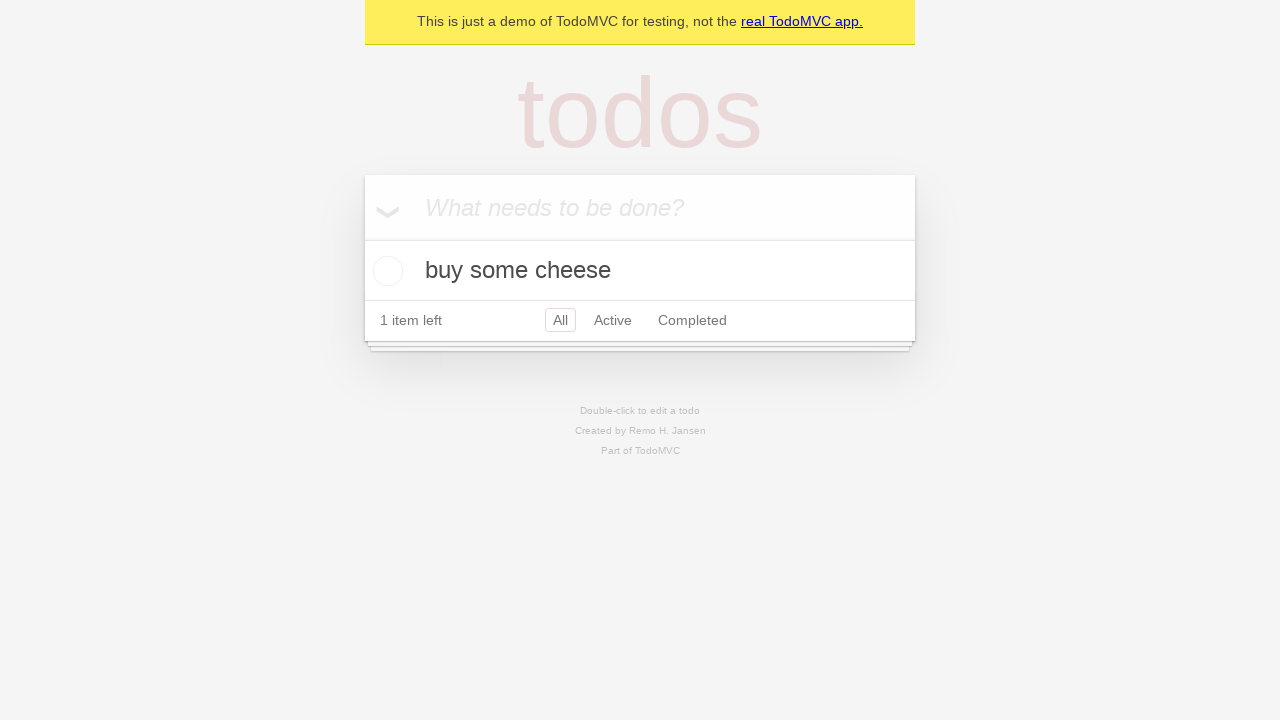

Filled todo input field with 'feed the cat' on internal:attr=[placeholder="What needs to be done?"i]
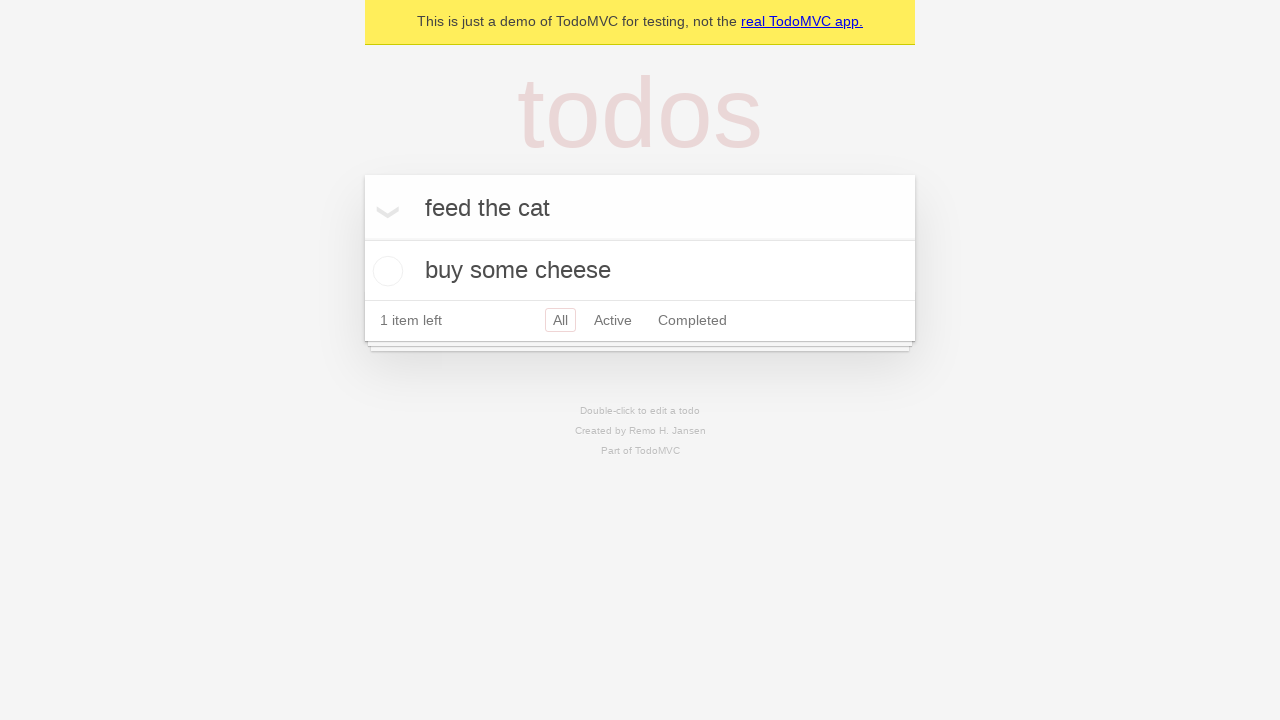

Pressed Enter to create todo item 'feed the cat' on internal:attr=[placeholder="What needs to be done?"i]
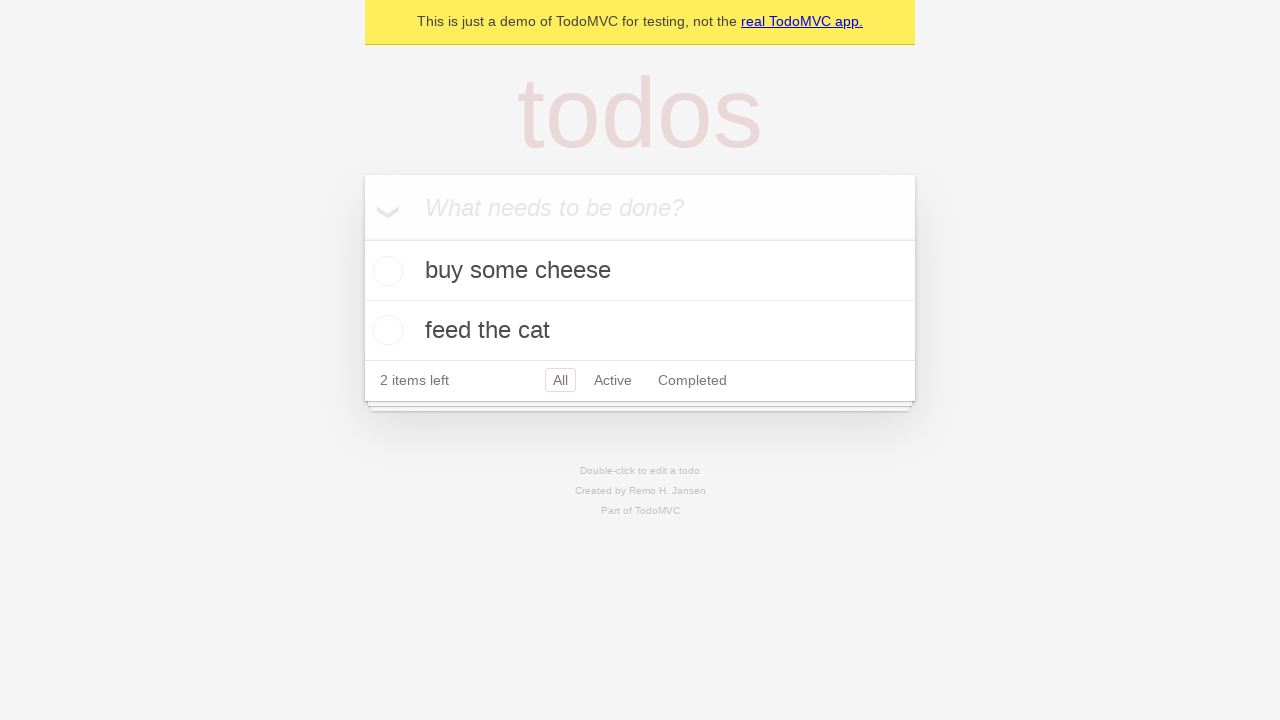

Filled todo input field with 'book a doctors appointment' on internal:attr=[placeholder="What needs to be done?"i]
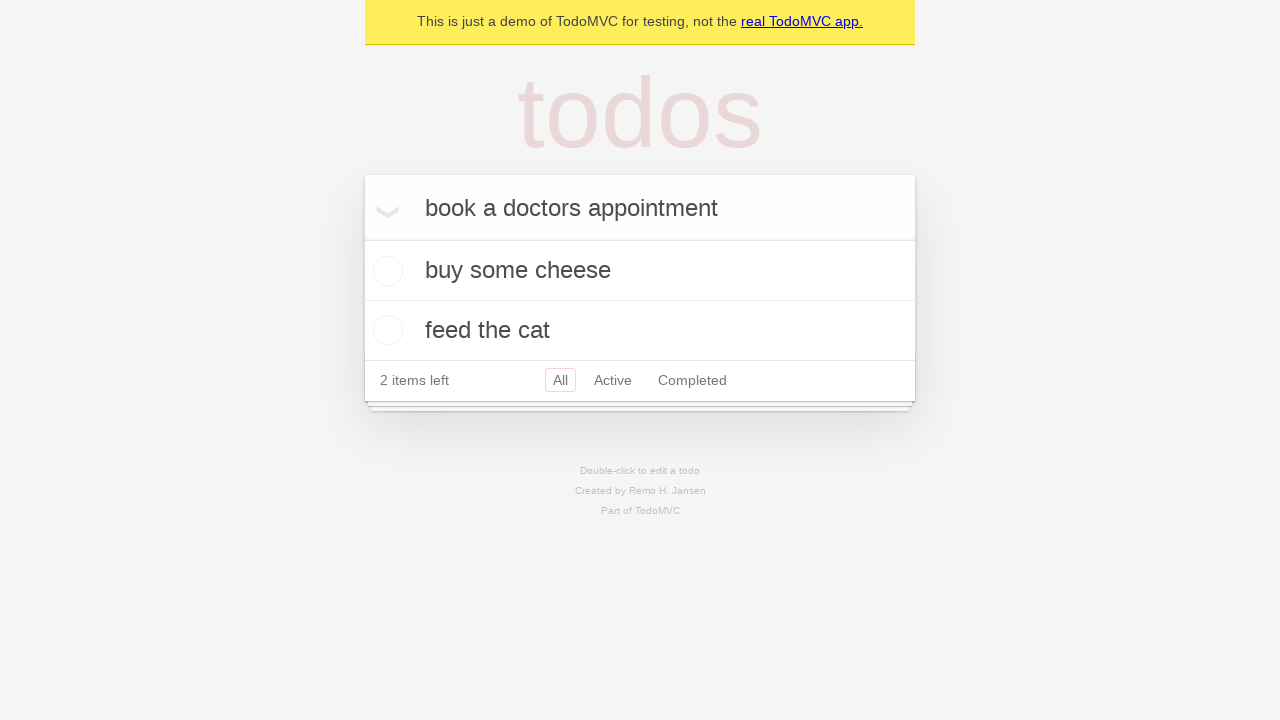

Pressed Enter to create todo item 'book a doctors appointment' on internal:attr=[placeholder="What needs to be done?"i]
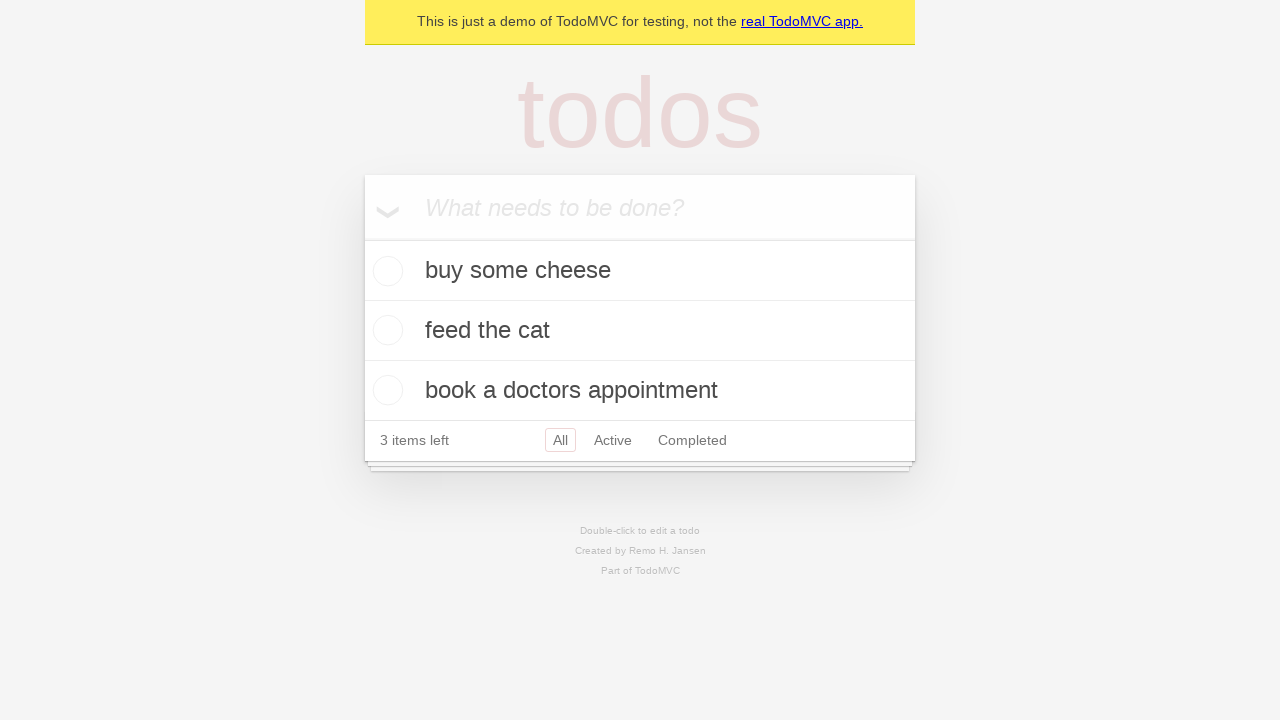

Double-clicked the second todo item to enter edit mode at (640, 331) on internal:testid=[data-testid="todo-item"s] >> nth=1
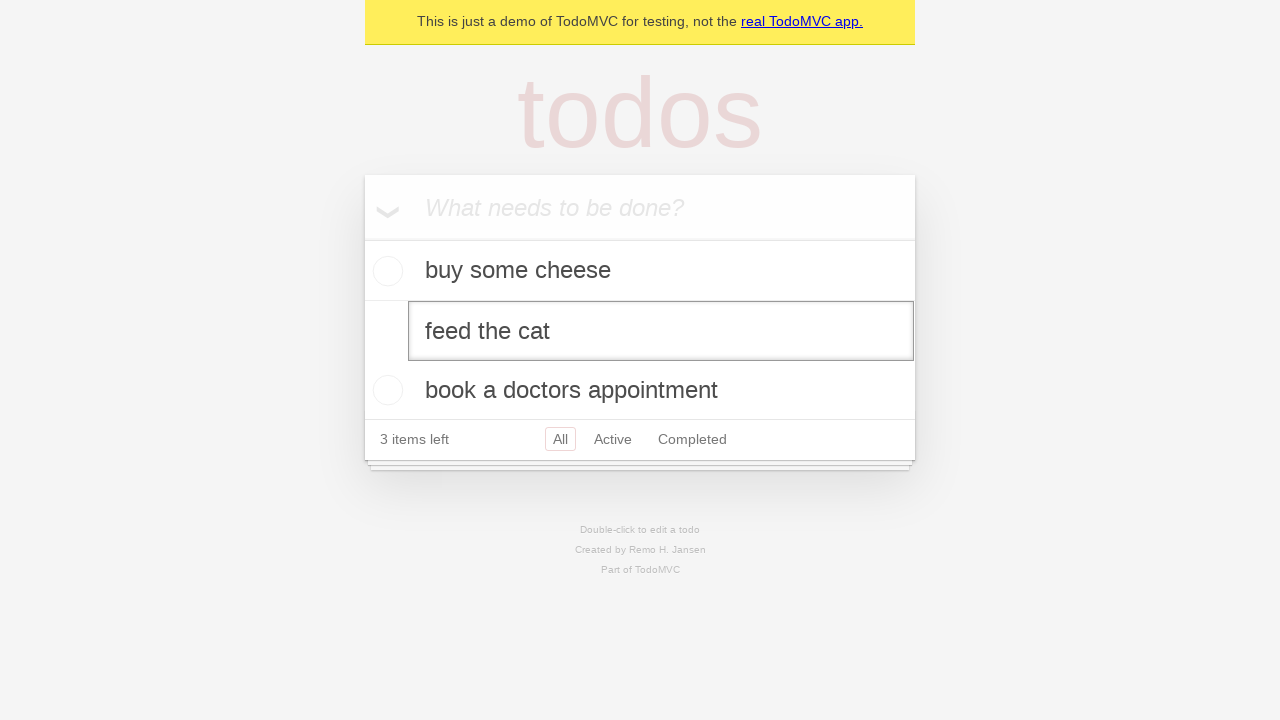

Filled edit textbox with 'buy some sausages' on internal:testid=[data-testid="todo-item"s] >> nth=1 >> internal:role=textbox[nam
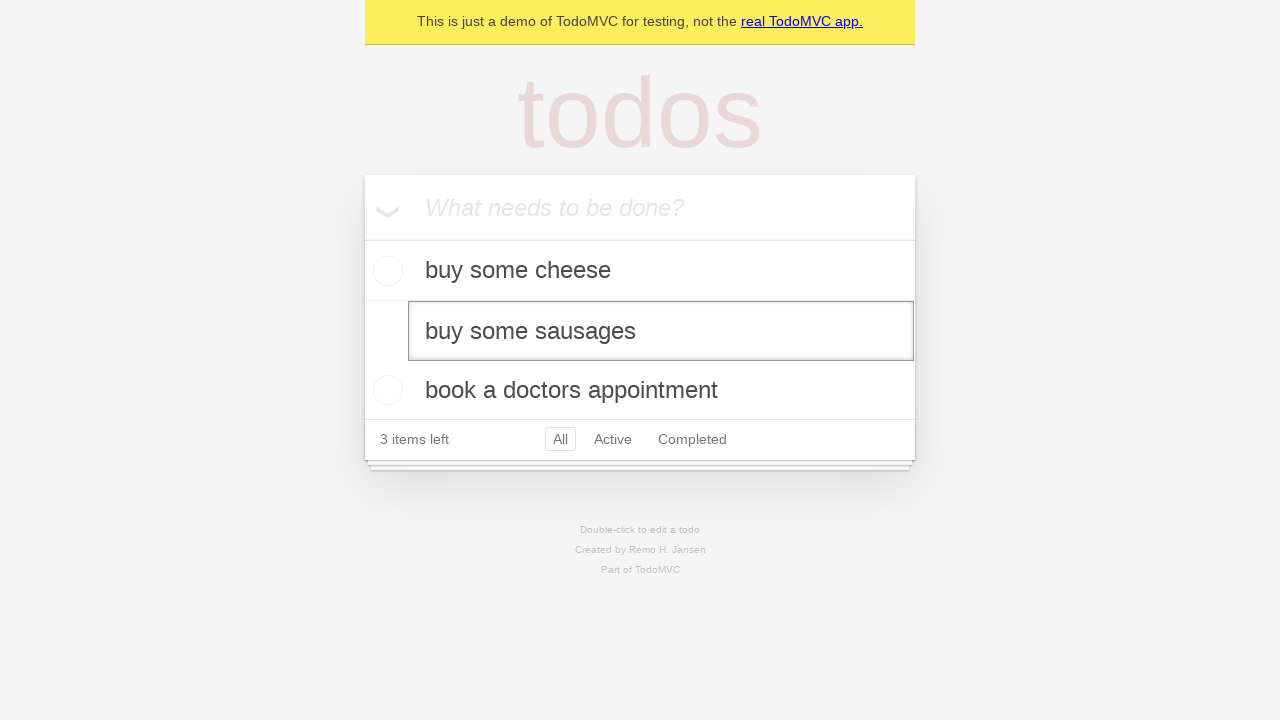

Pressed Enter to save the edited todo item on internal:testid=[data-testid="todo-item"s] >> nth=1 >> internal:role=textbox[nam
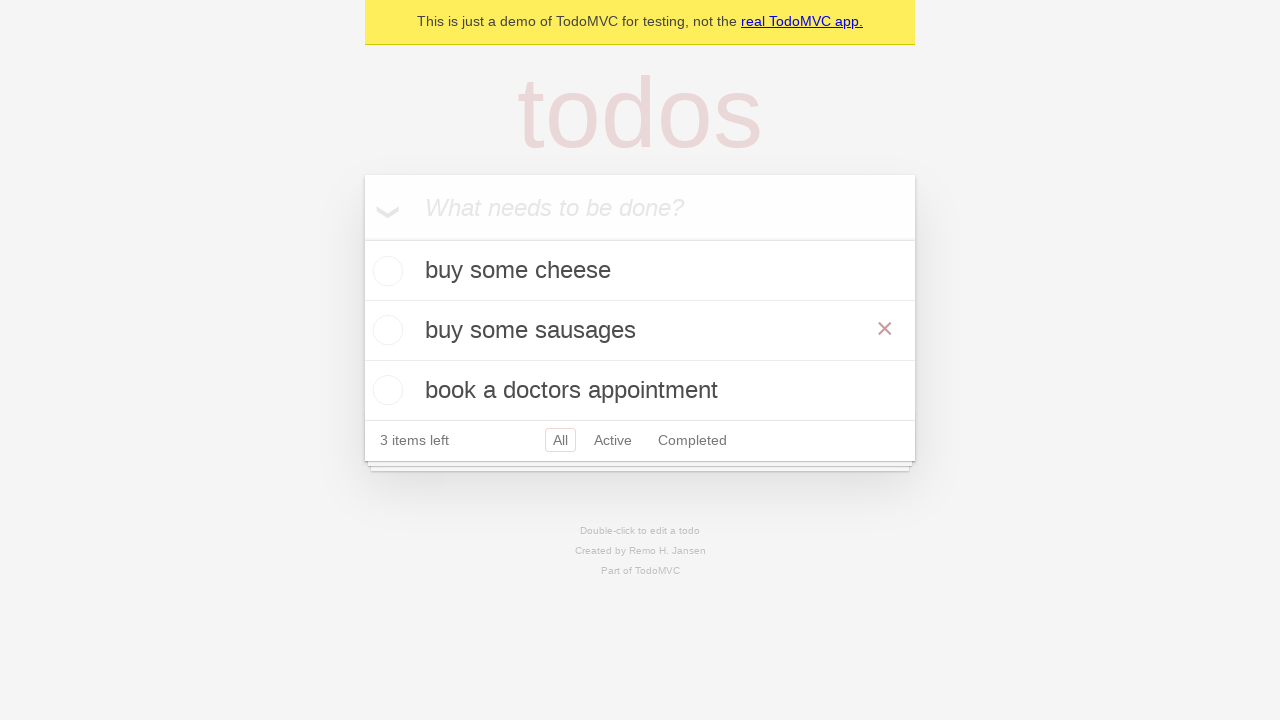

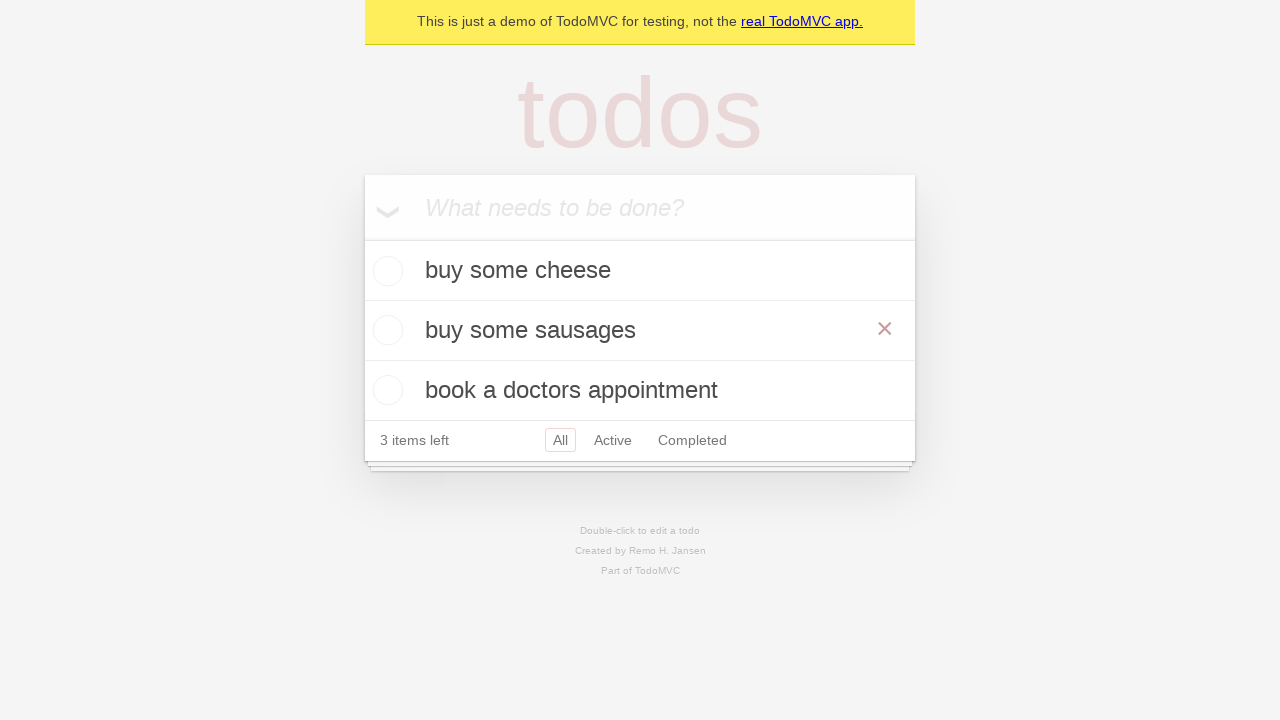